Tests checkbox functionality by checking the initial state of two checkboxes and ensuring both are selected by clicking any unchecked ones.

Starting URL: https://the-internet.herokuapp.com/checkboxes

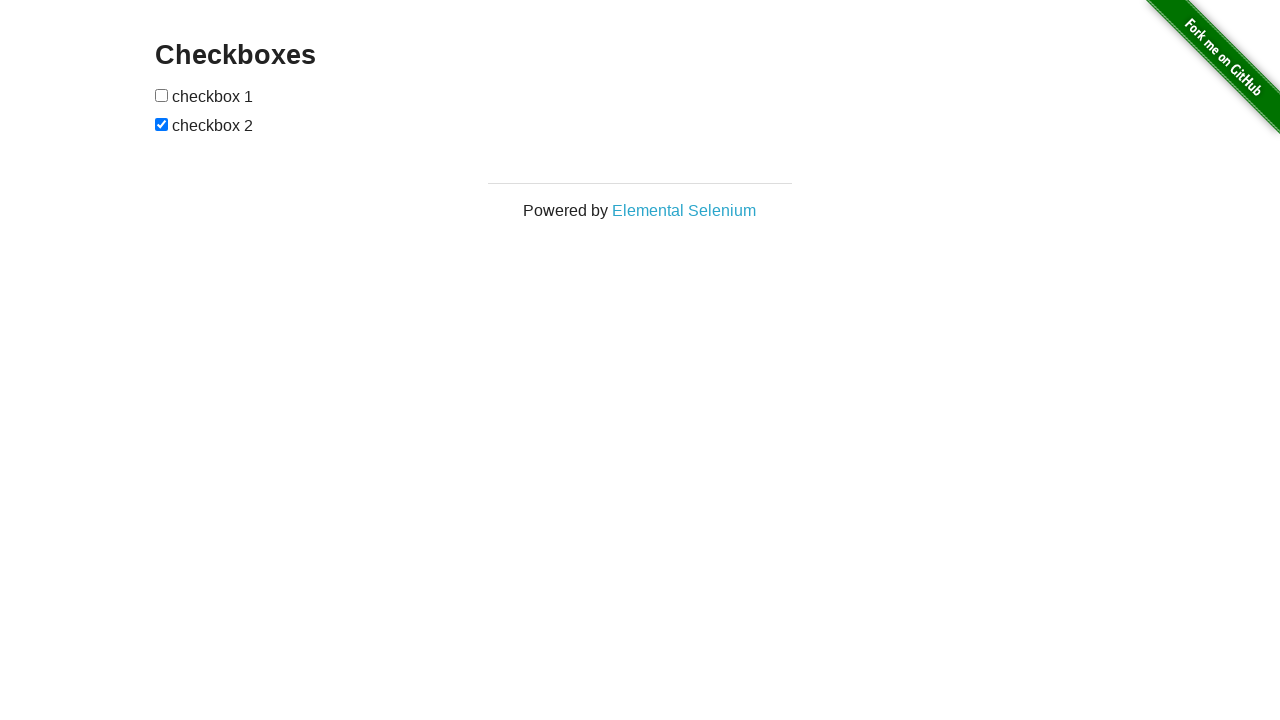

Located first checkbox element
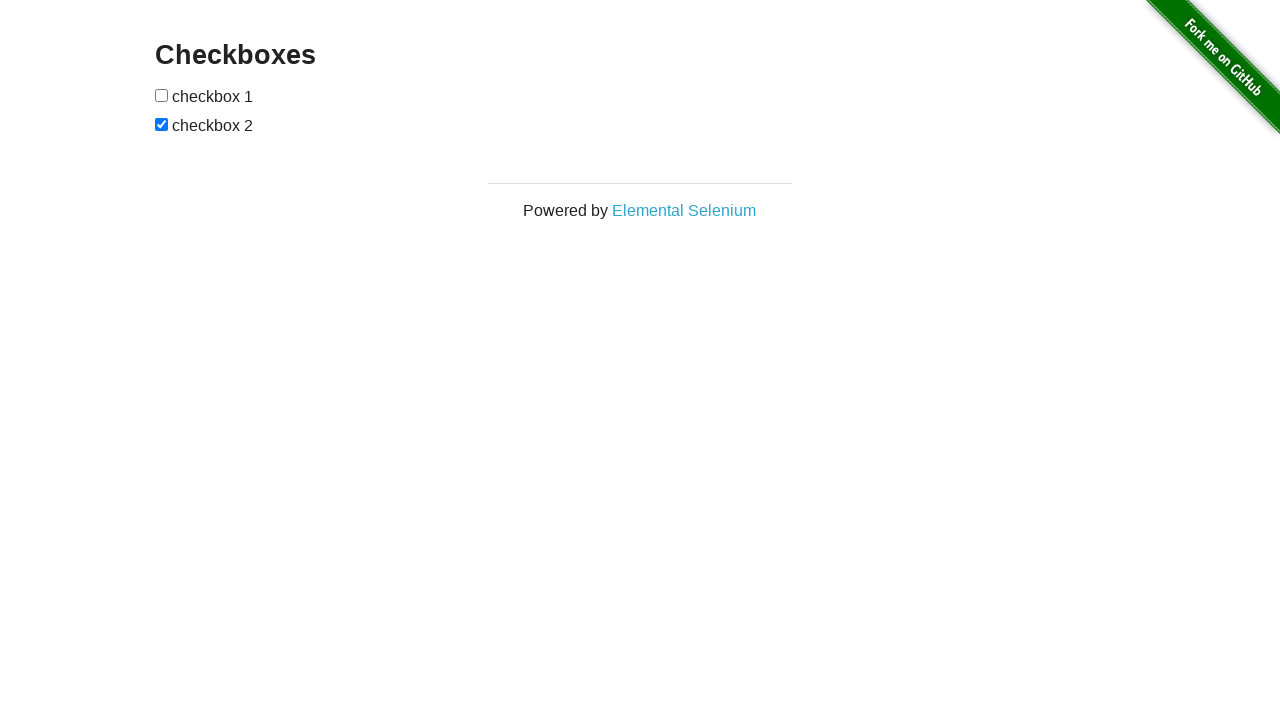

Located second checkbox element
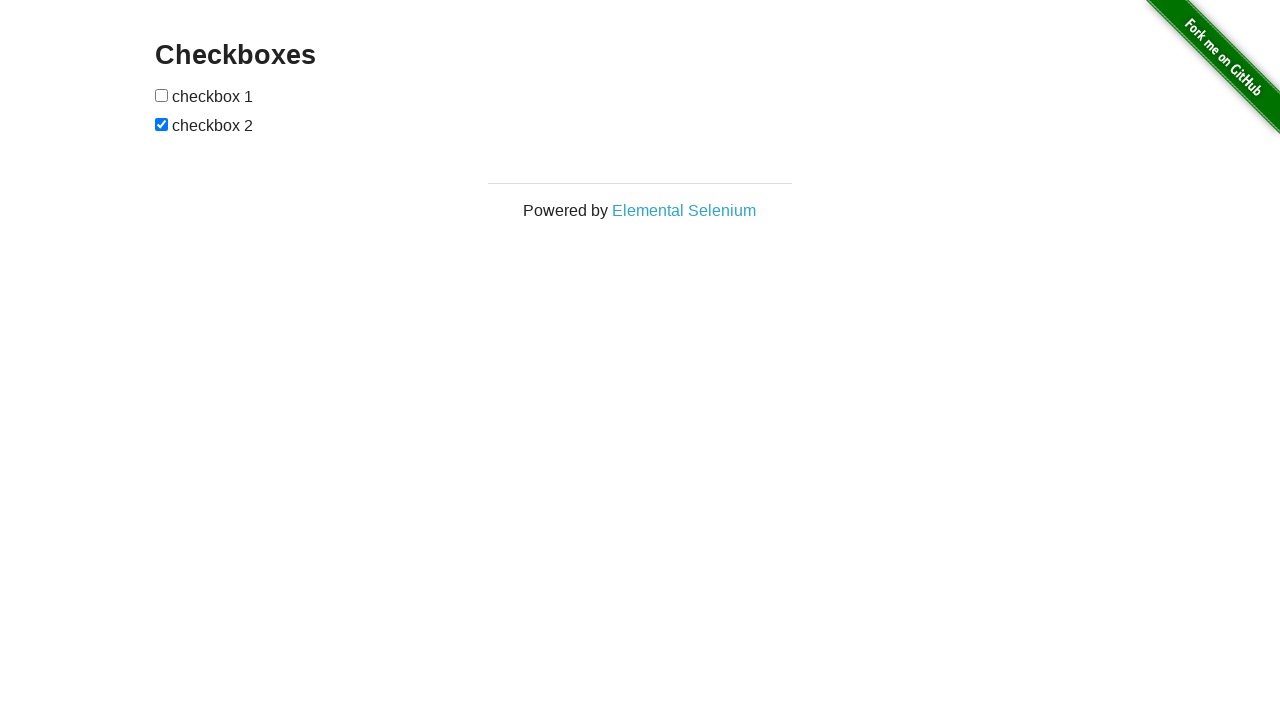

Checked initial state of first checkbox
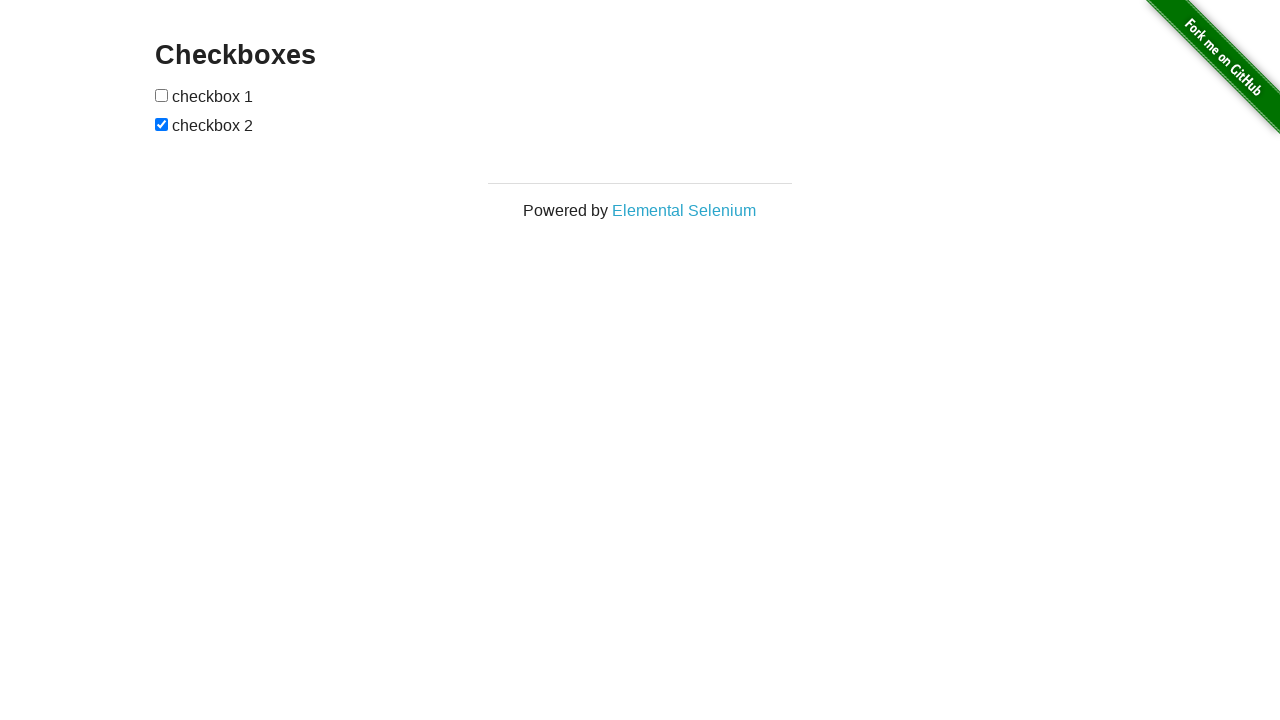

Checked initial state of second checkbox
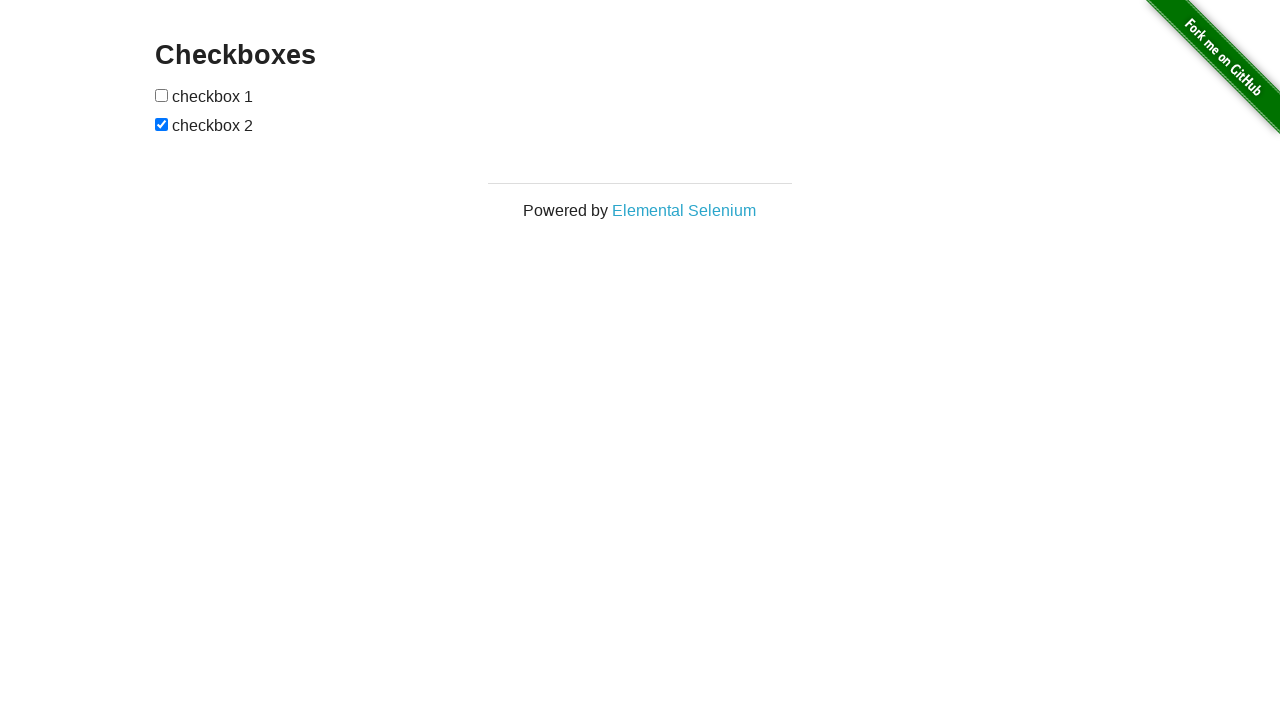

Clicked first checkbox (was unchecked, second was checked) at (162, 95) on xpath=//form//input[1]
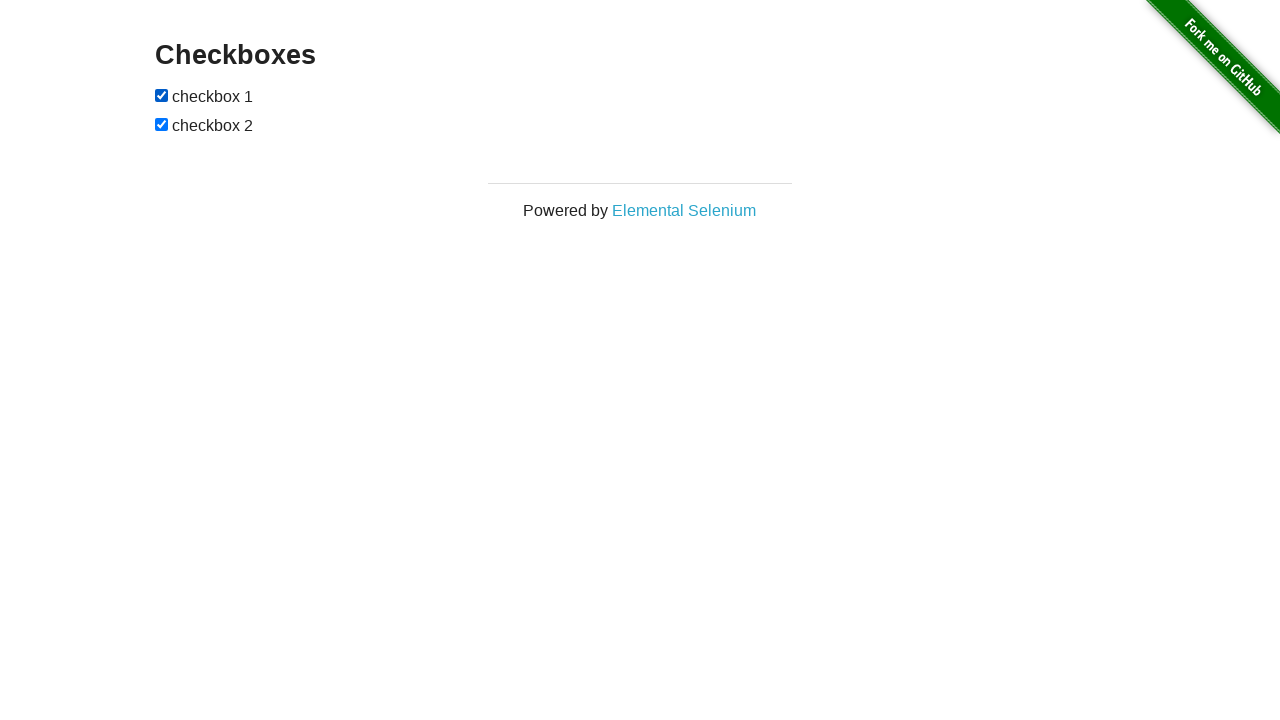

Verified first checkbox is selected
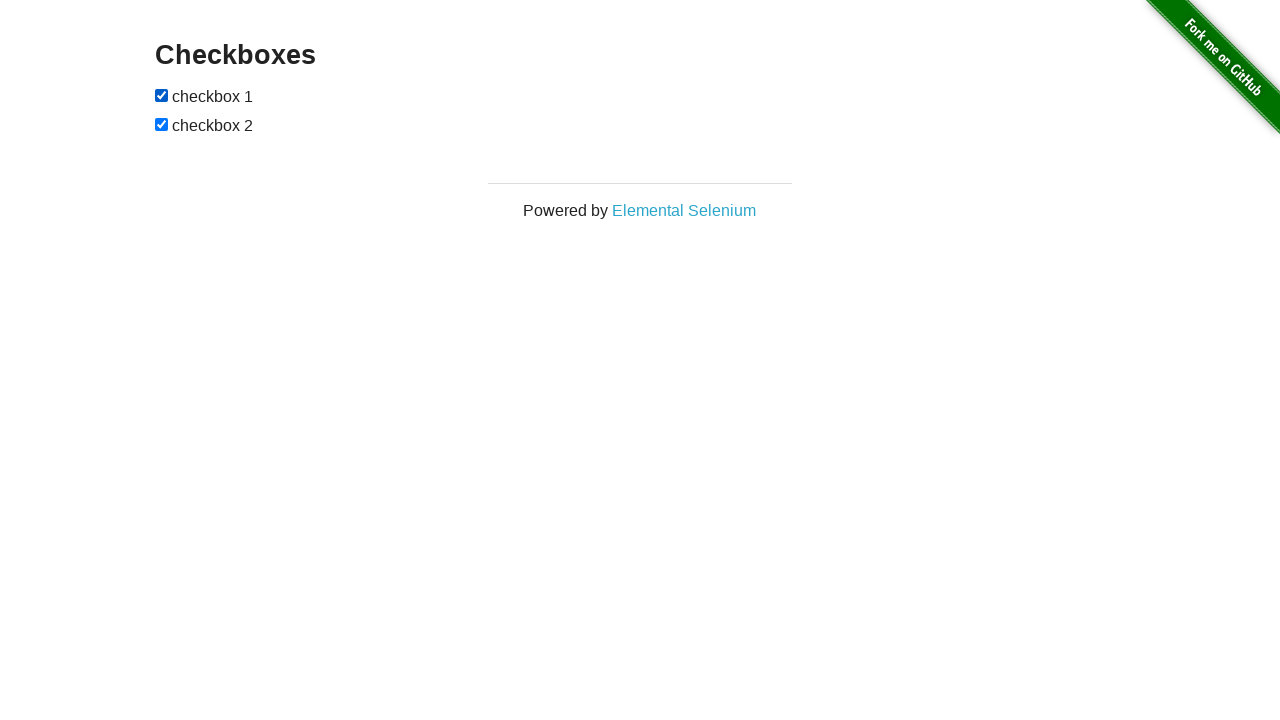

Verified second checkbox is selected
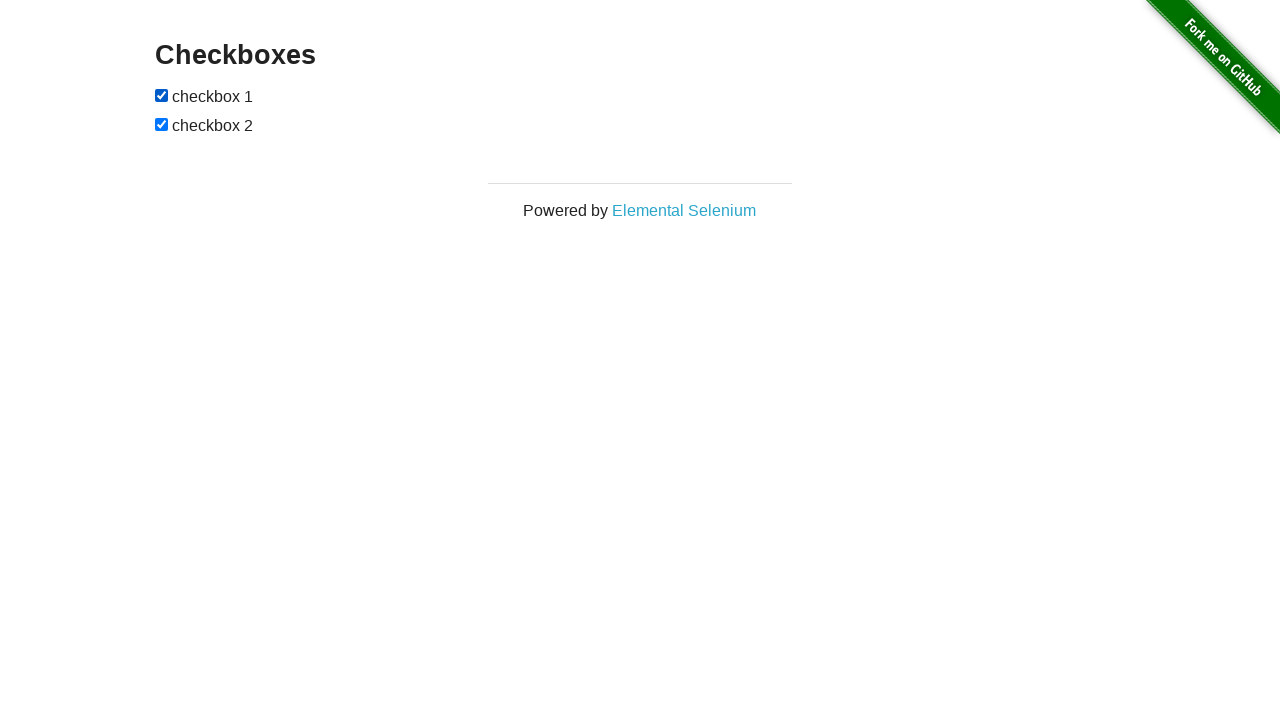

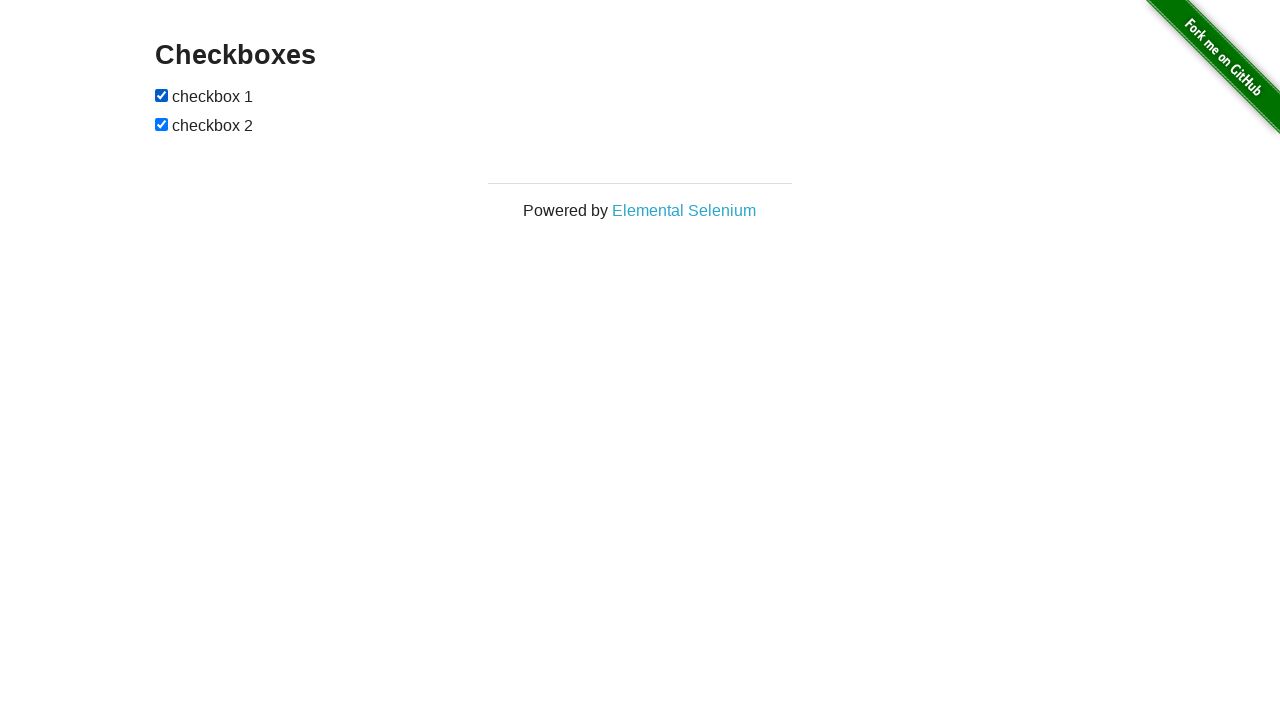